Tests that clicking on 'Phones' category filters to show only phone products

Starting URL: https://www.demoblaze.com

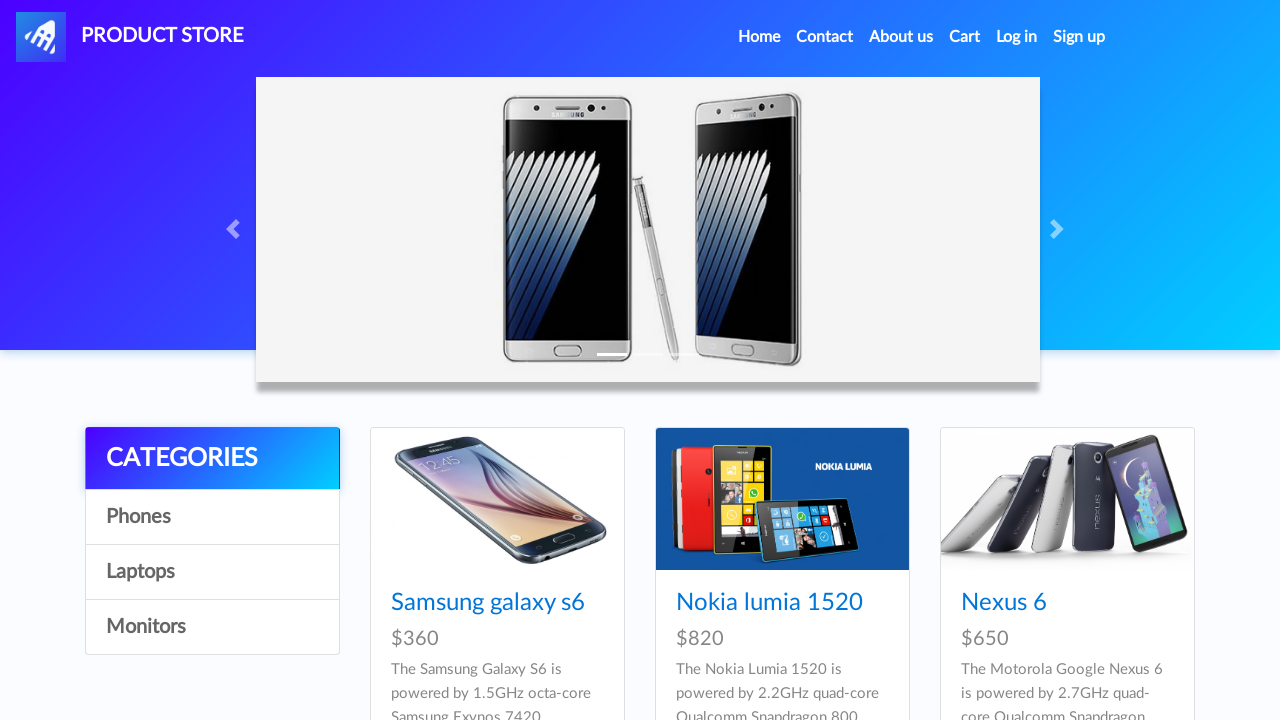

Clicked on 'Phones' category link at (212, 517) on a:has-text('Phones')
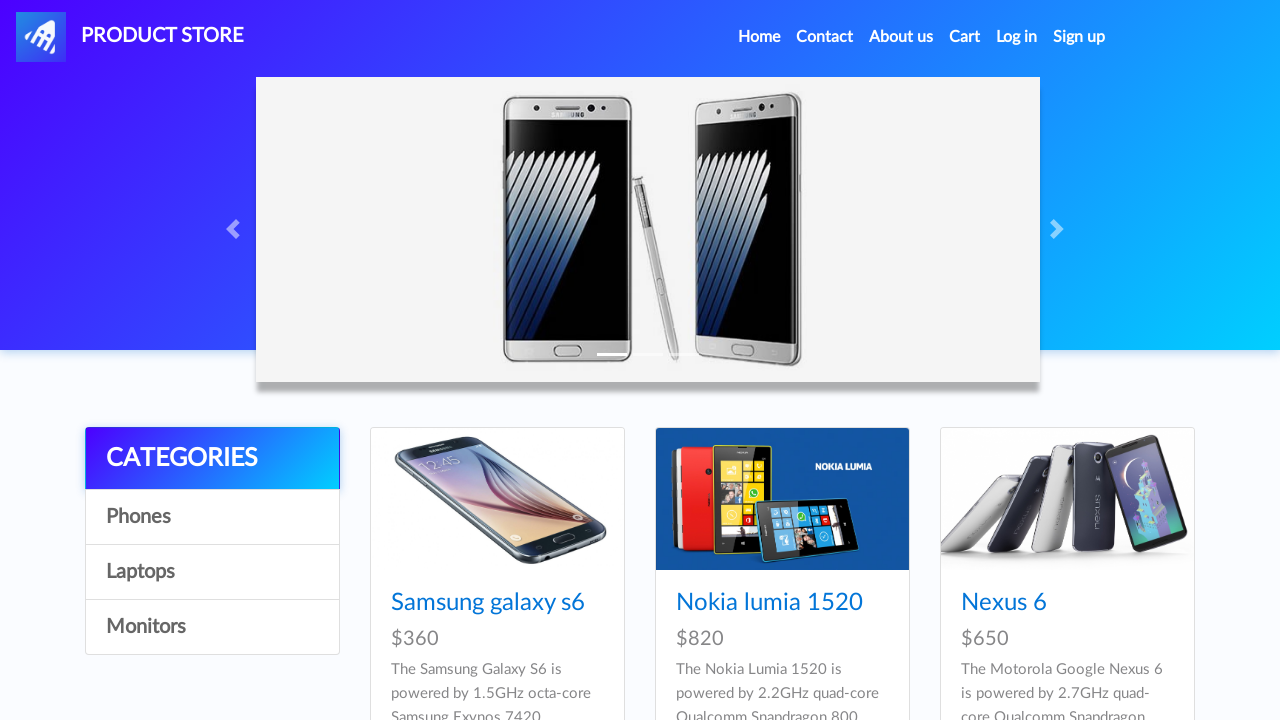

Product titles loaded (.card-title selector found)
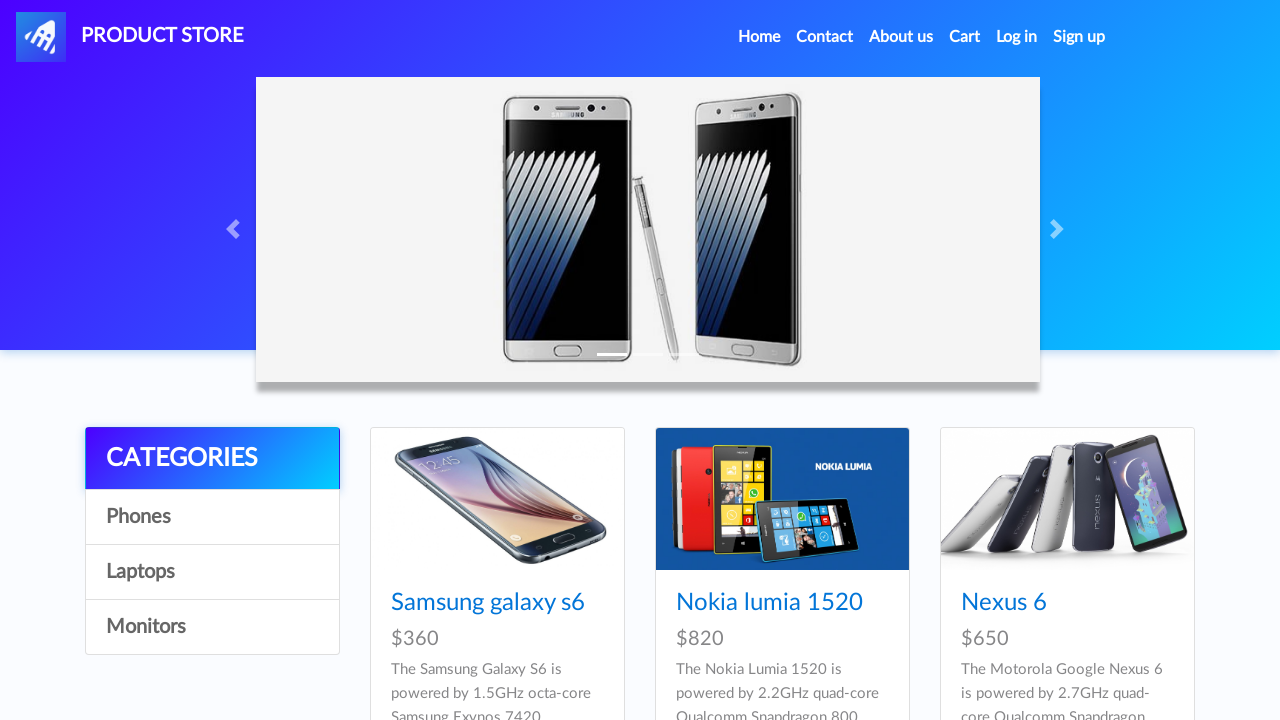

Waited 1000ms for dynamic content to settle
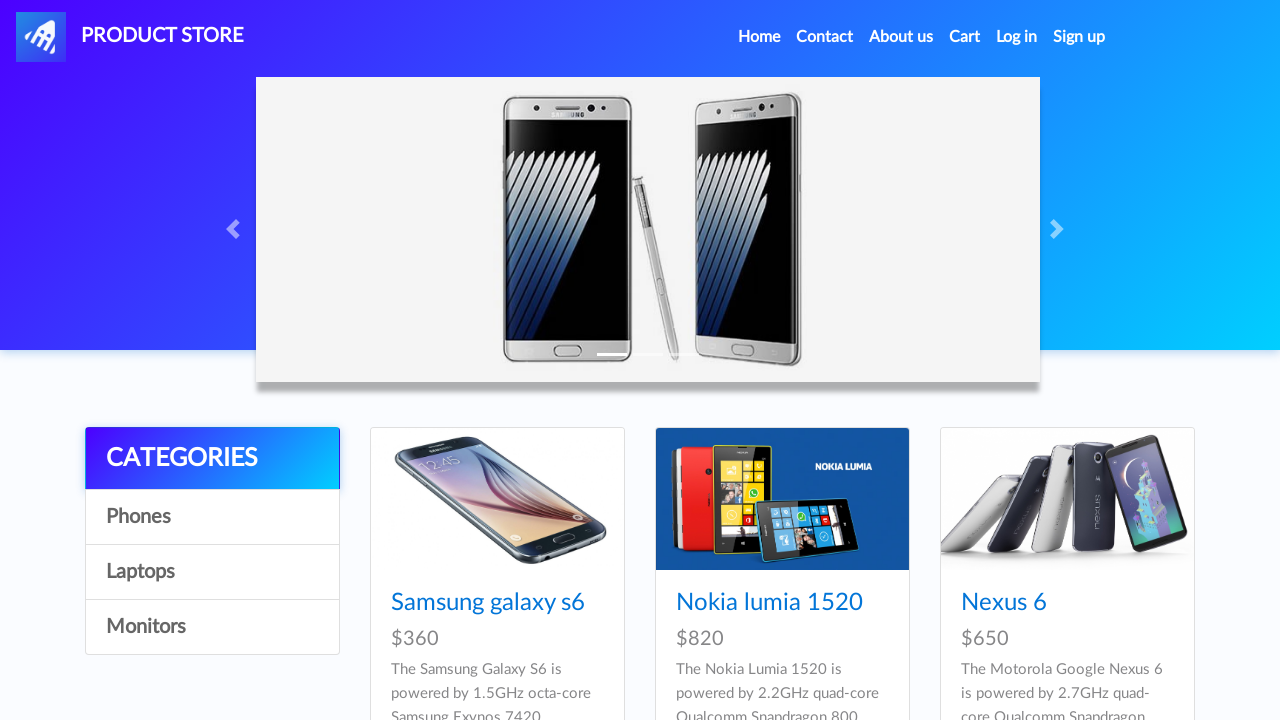

Retrieved 7 product names from Phones category
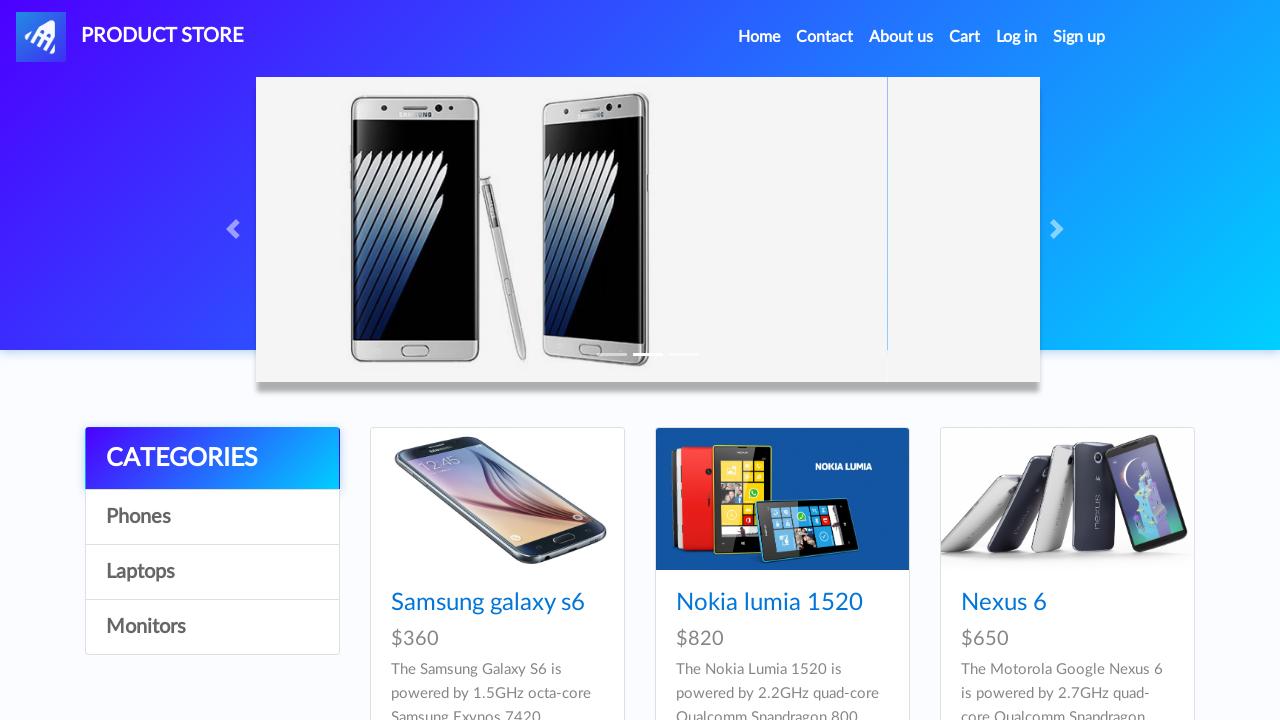

Verified that products are displayed (count > 0)
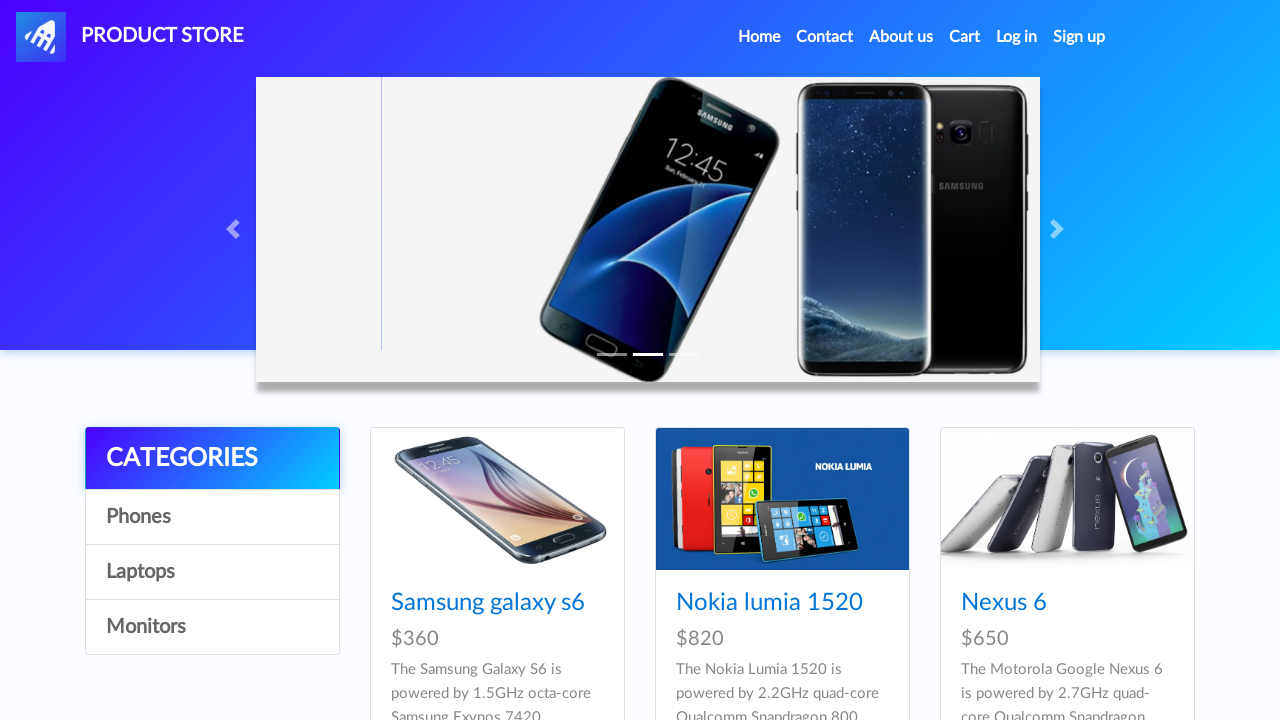

Verified all 7 products contain phone-related keywords
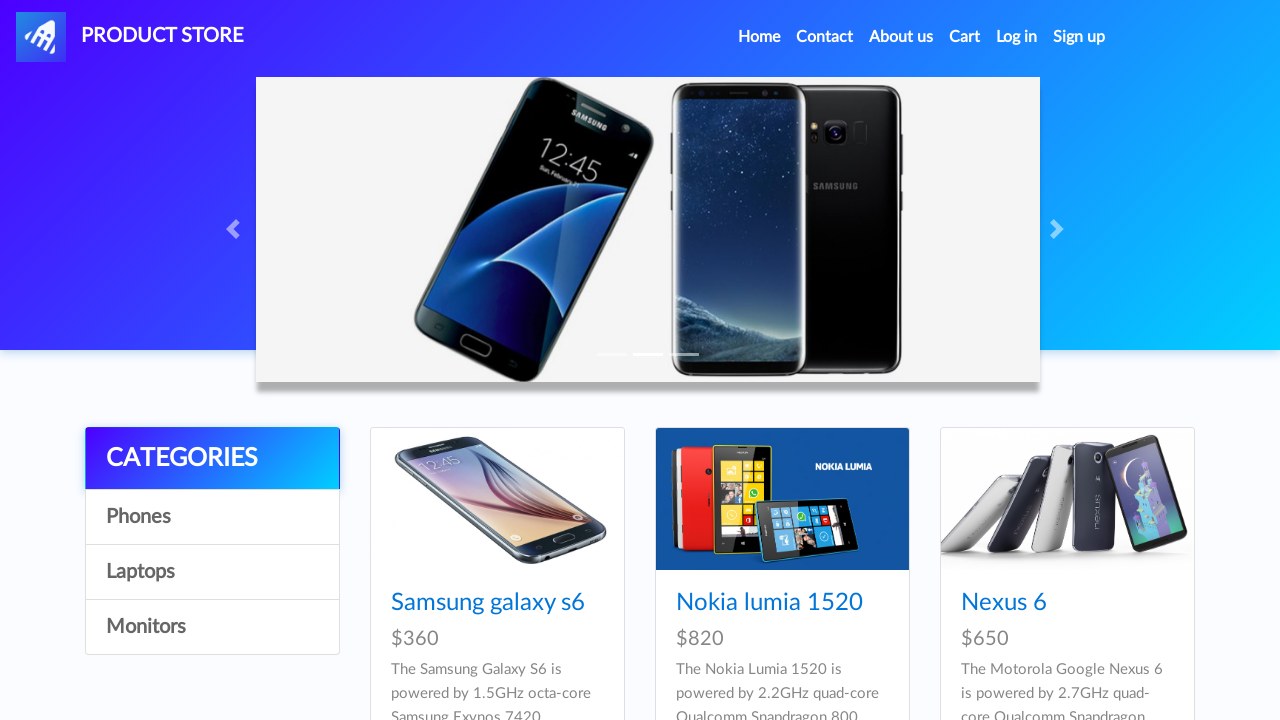

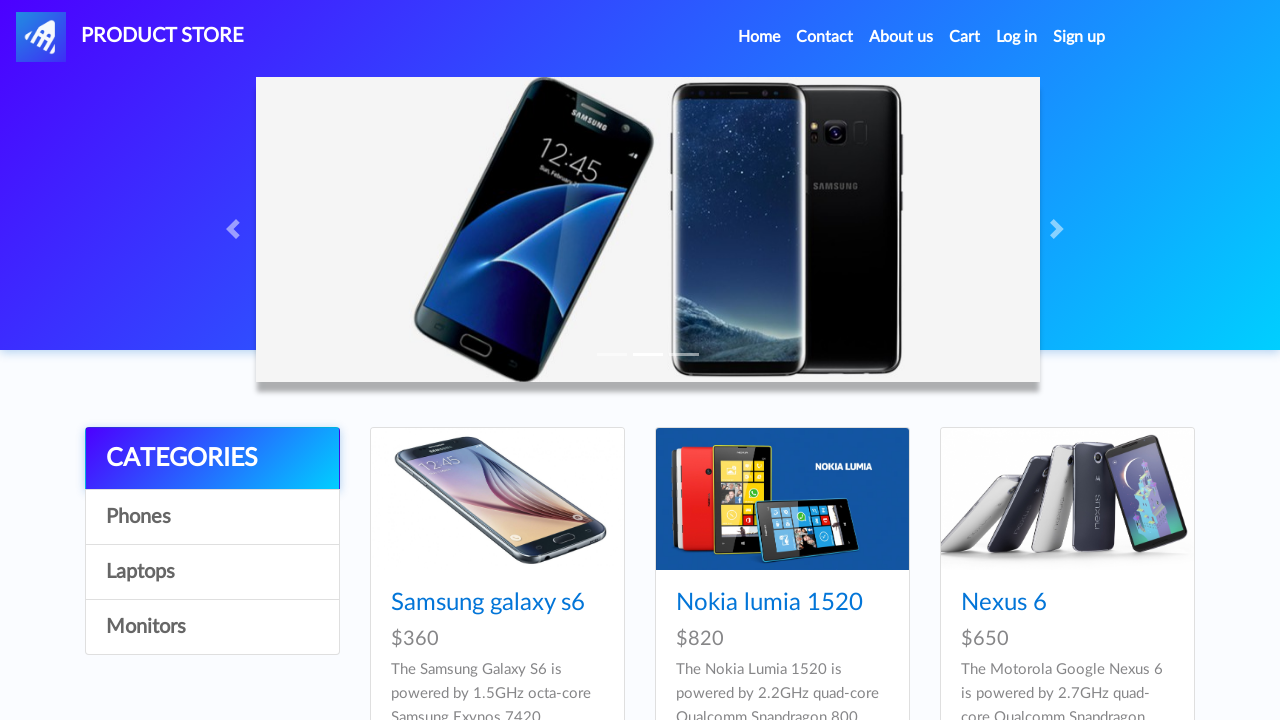